Tests checking an unchecked checkbox by clicking on it and verifying it becomes selected

Starting URL: https://bonigarcia.dev/selenium-webdriver-java/web-form.html

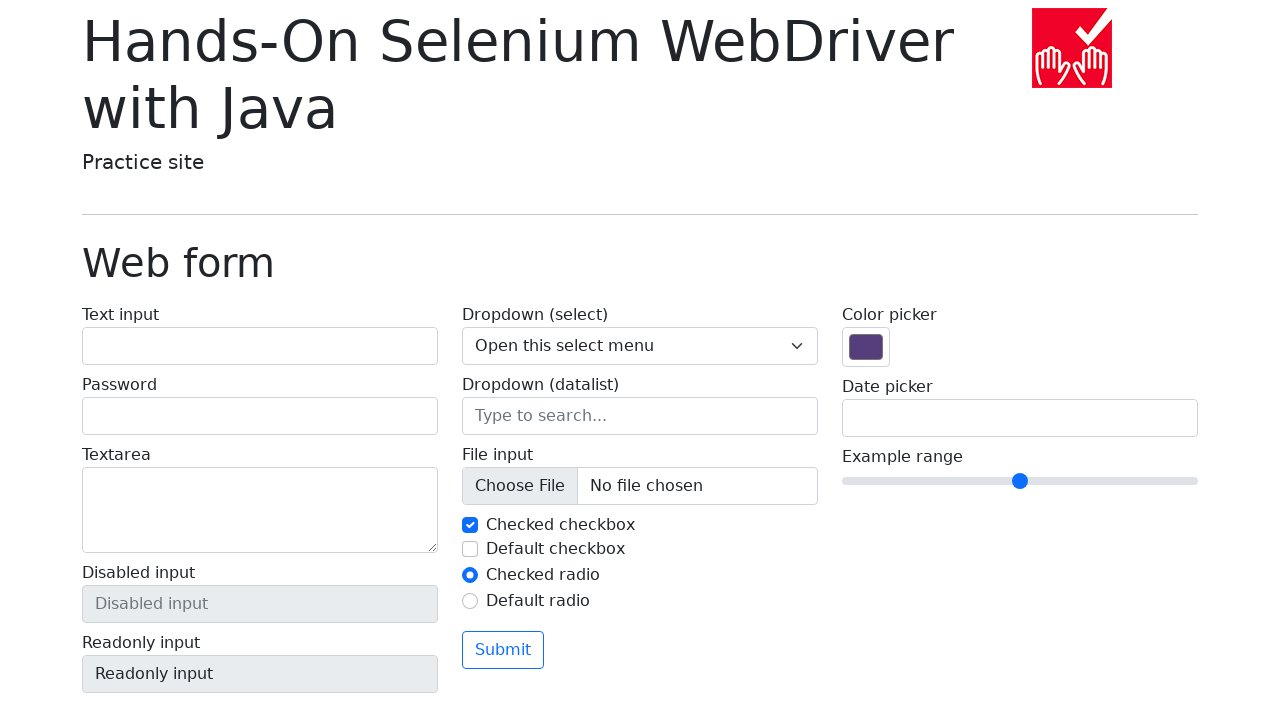

Clicked on the second checkbox to check it at (470, 549) on input#my-check-2
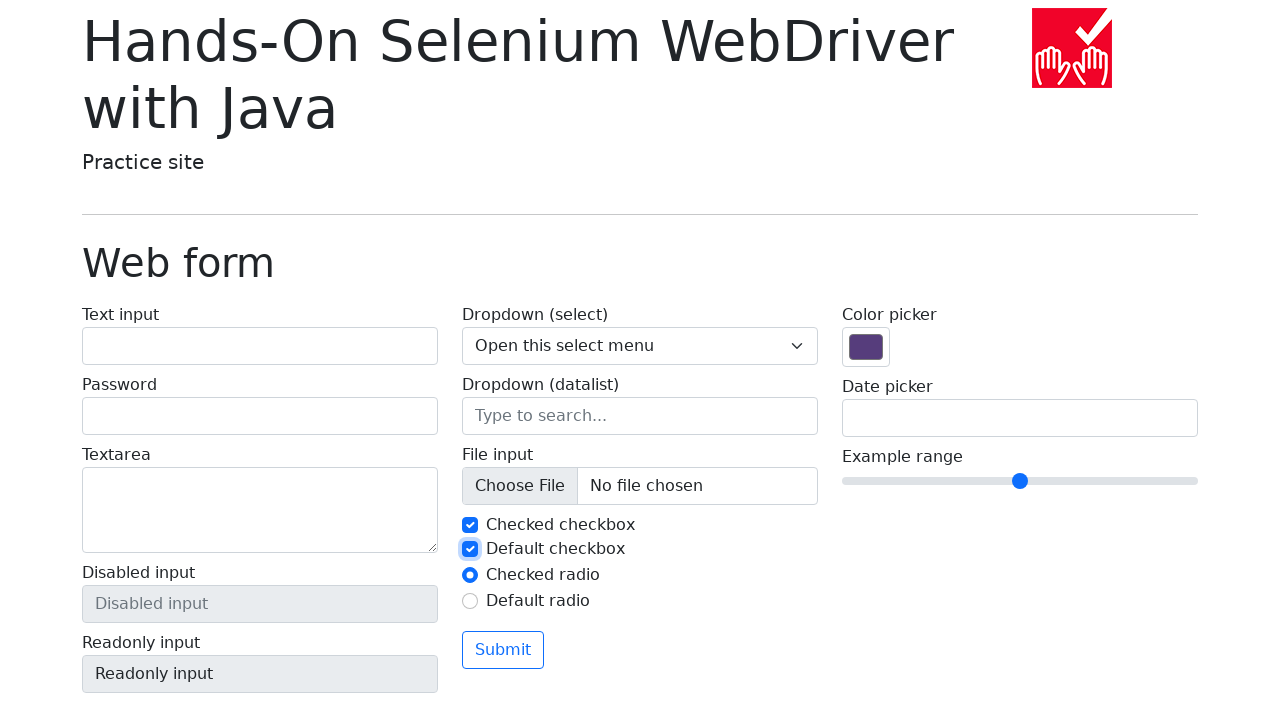

Located the second checkbox element
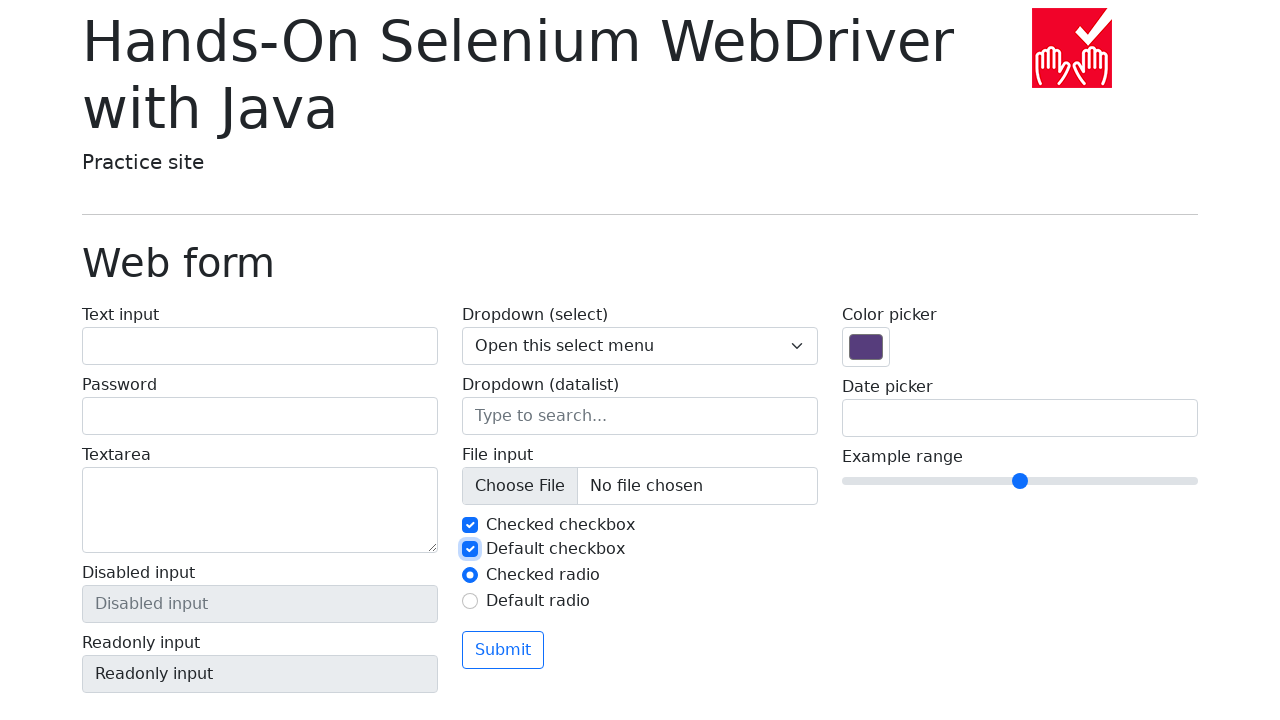

Verified that the second checkbox is now selected
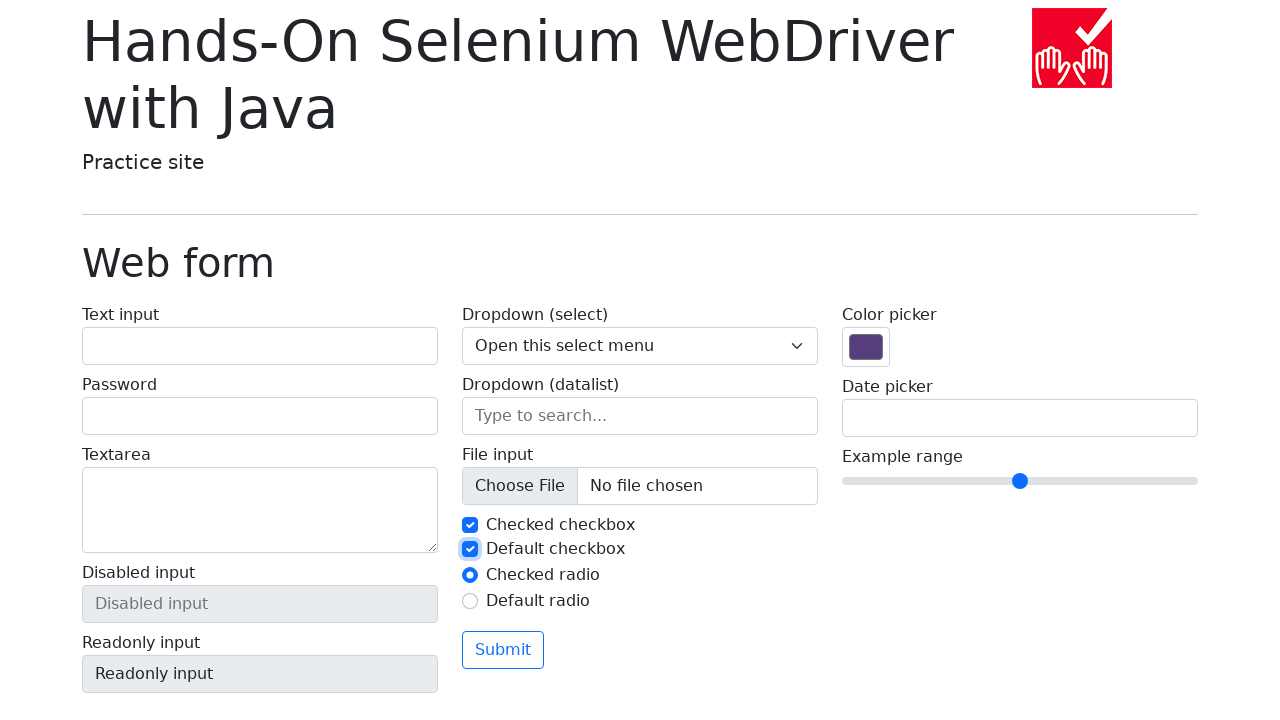

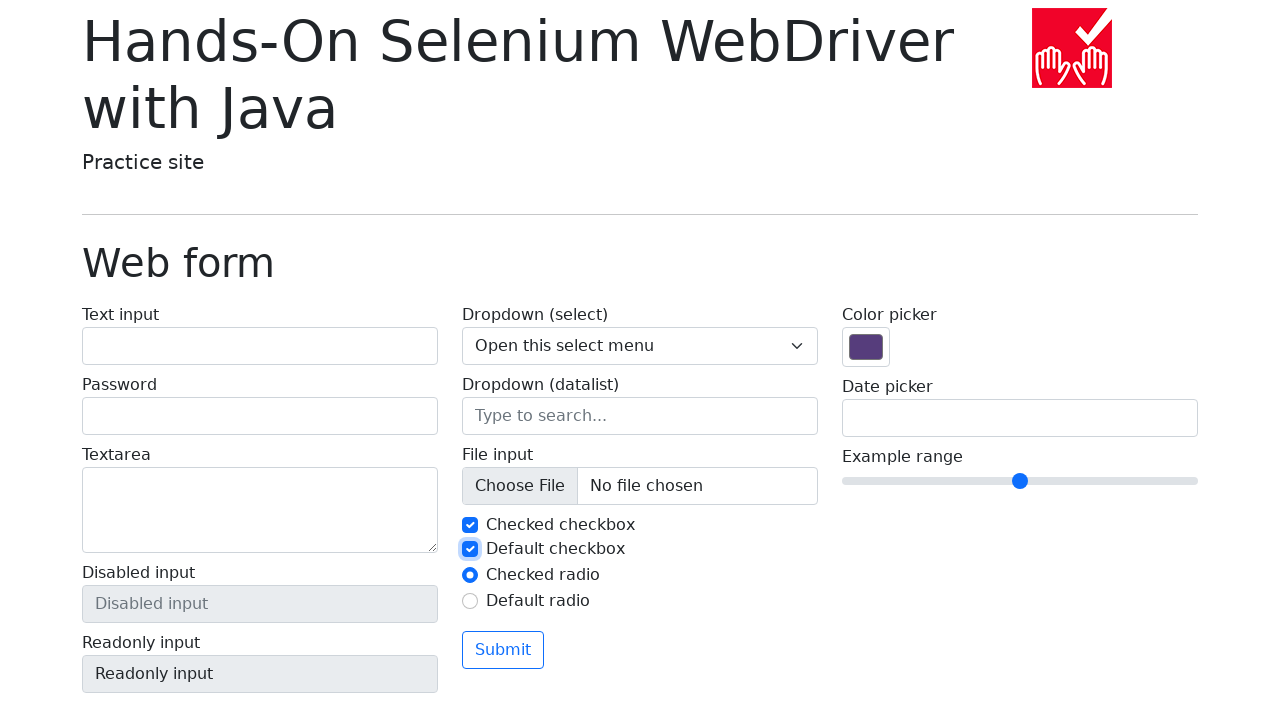